Navigates to a test automation practice site and interacts with a static HTML table, verifying the table structure including rows and columns.

Starting URL: https://testautomationpractice.blogspot.com/

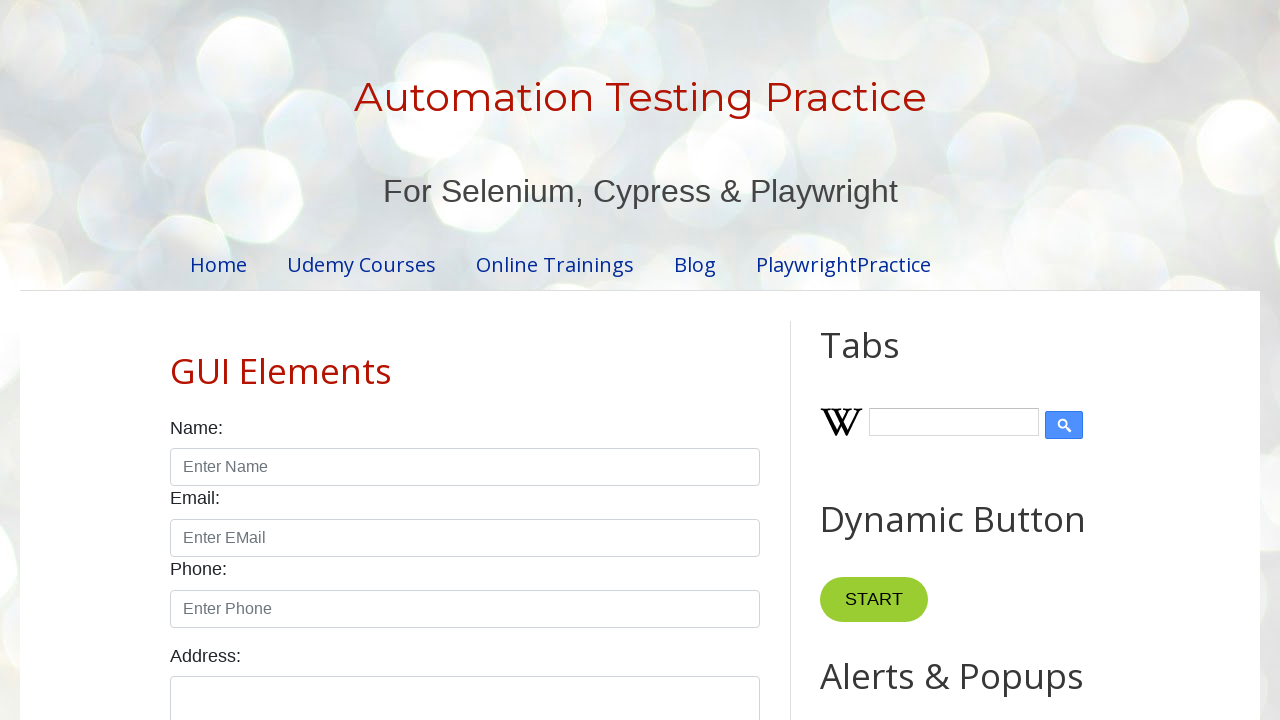

Waited for table with name 'BookTable' to be present in the DOM
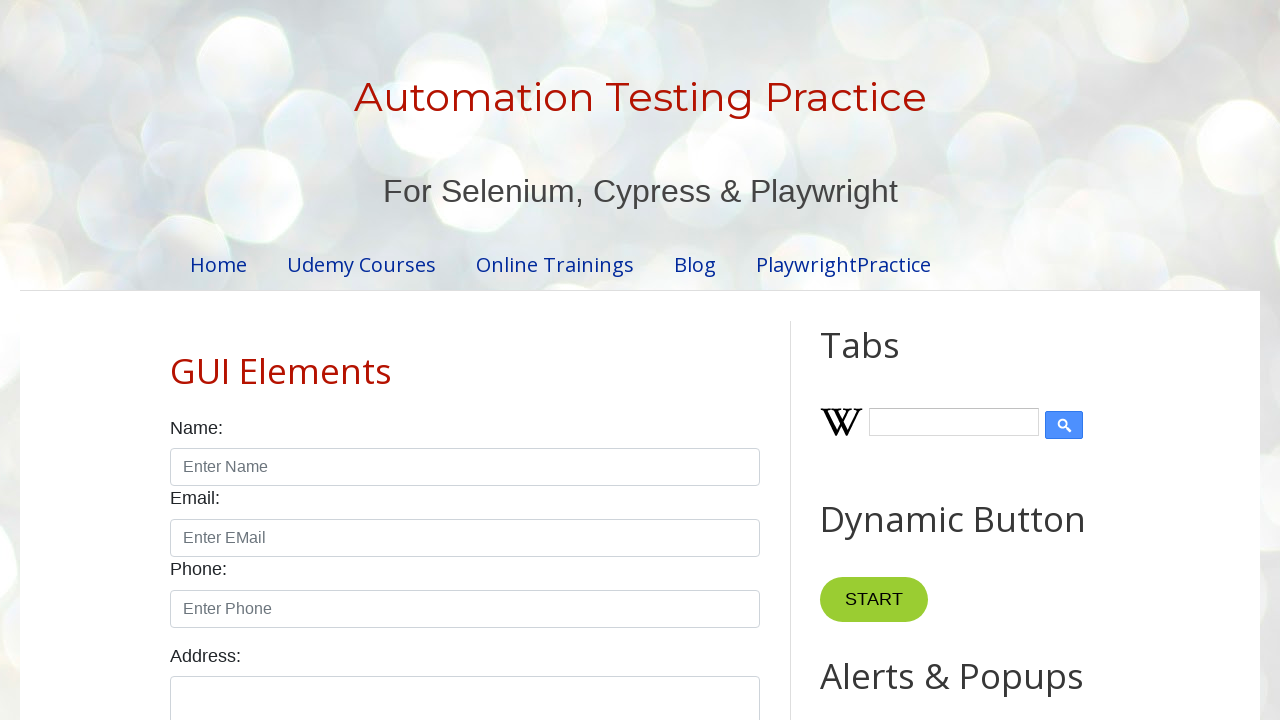

Located the static HTML table 'BookTable'
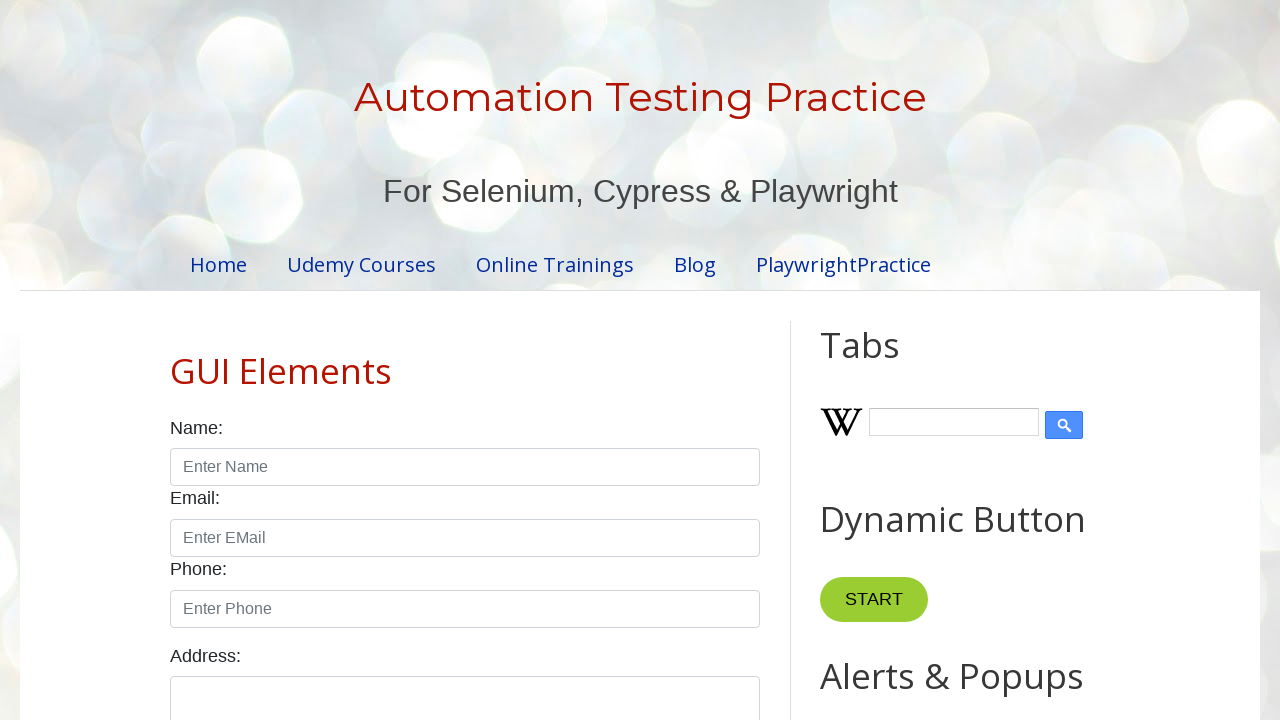

Verified that table rows exist and first row is ready
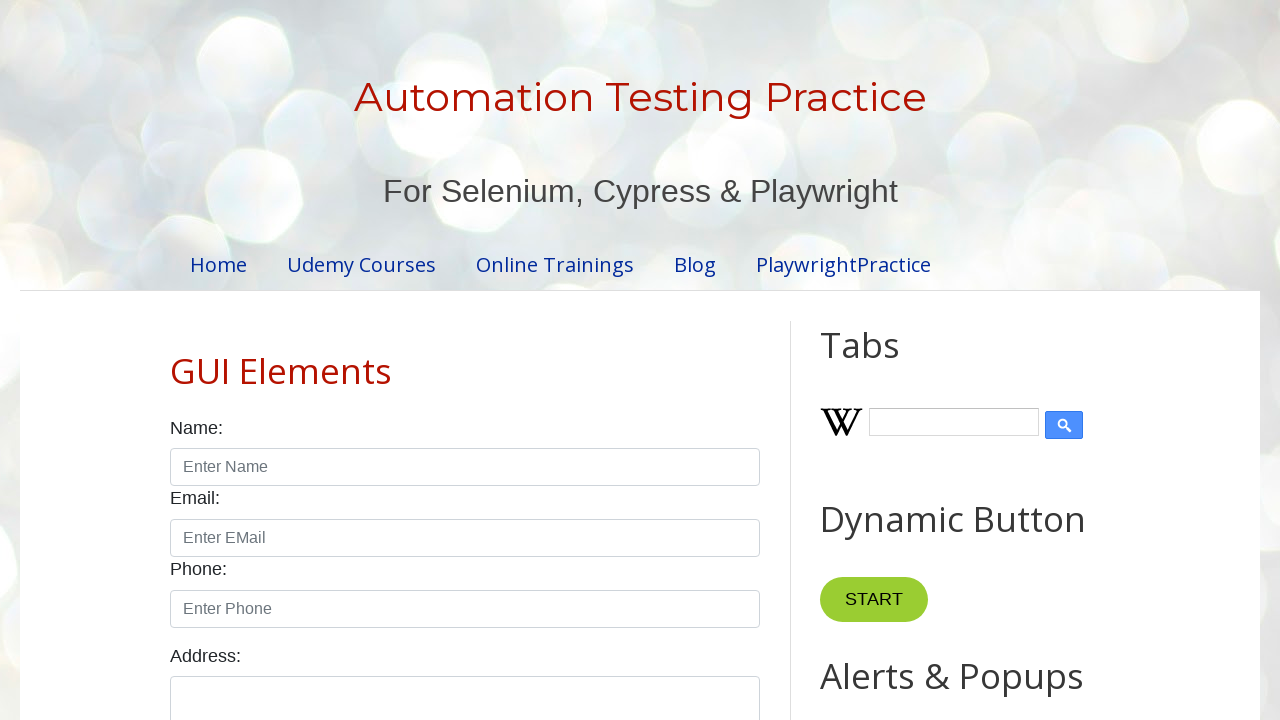

Verified that table has header columns in the first row
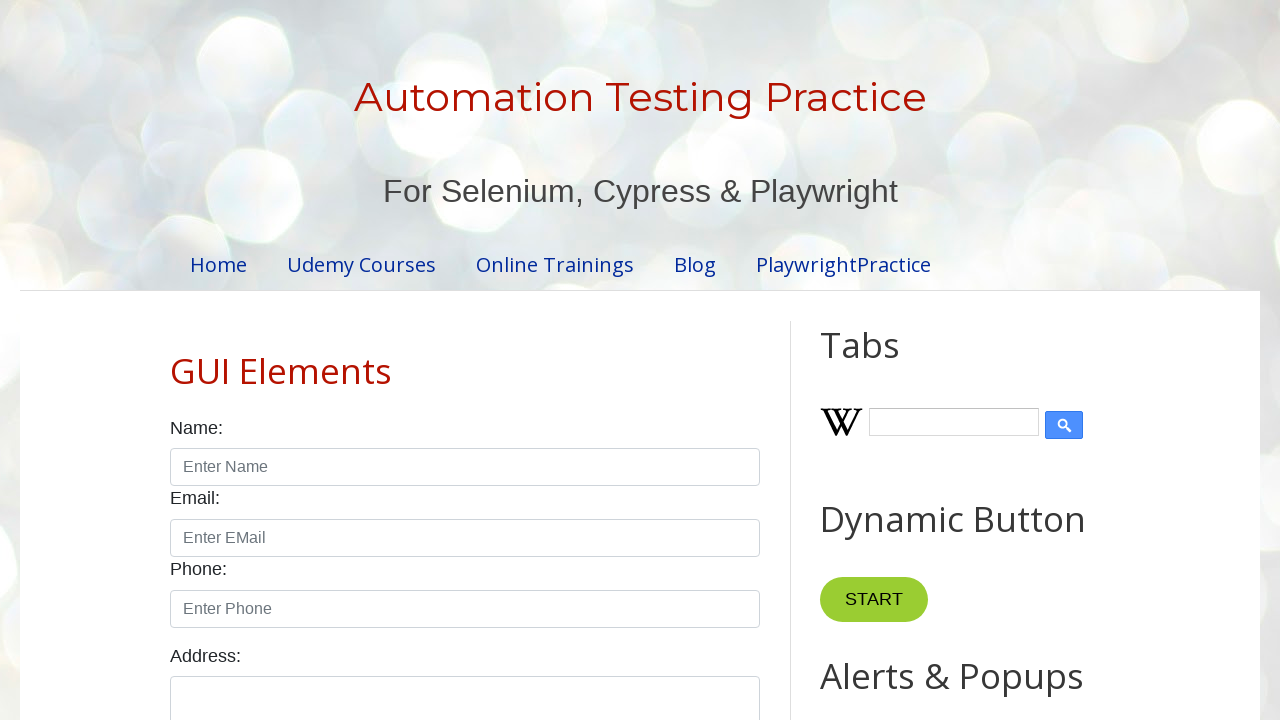

Clicked on the first cell in the second row of the table at (290, 360) on table[name='BookTable'] tr:nth-child(2) td:nth-child(1)
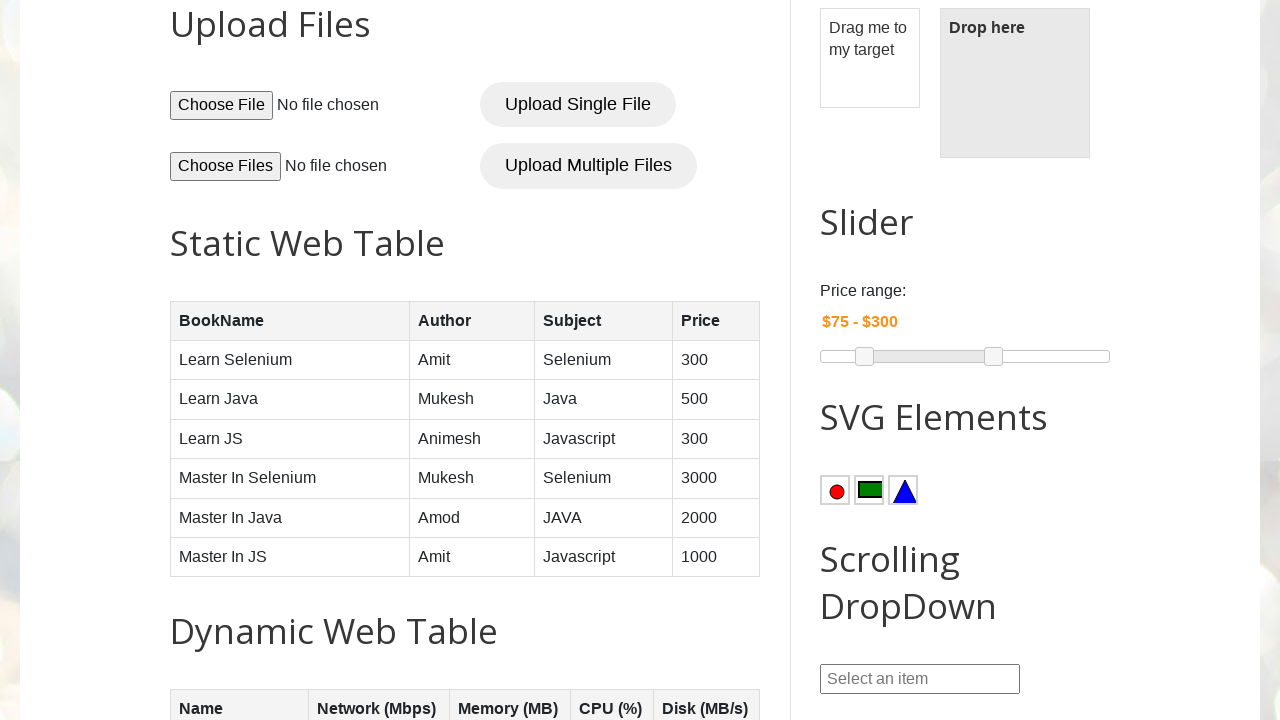

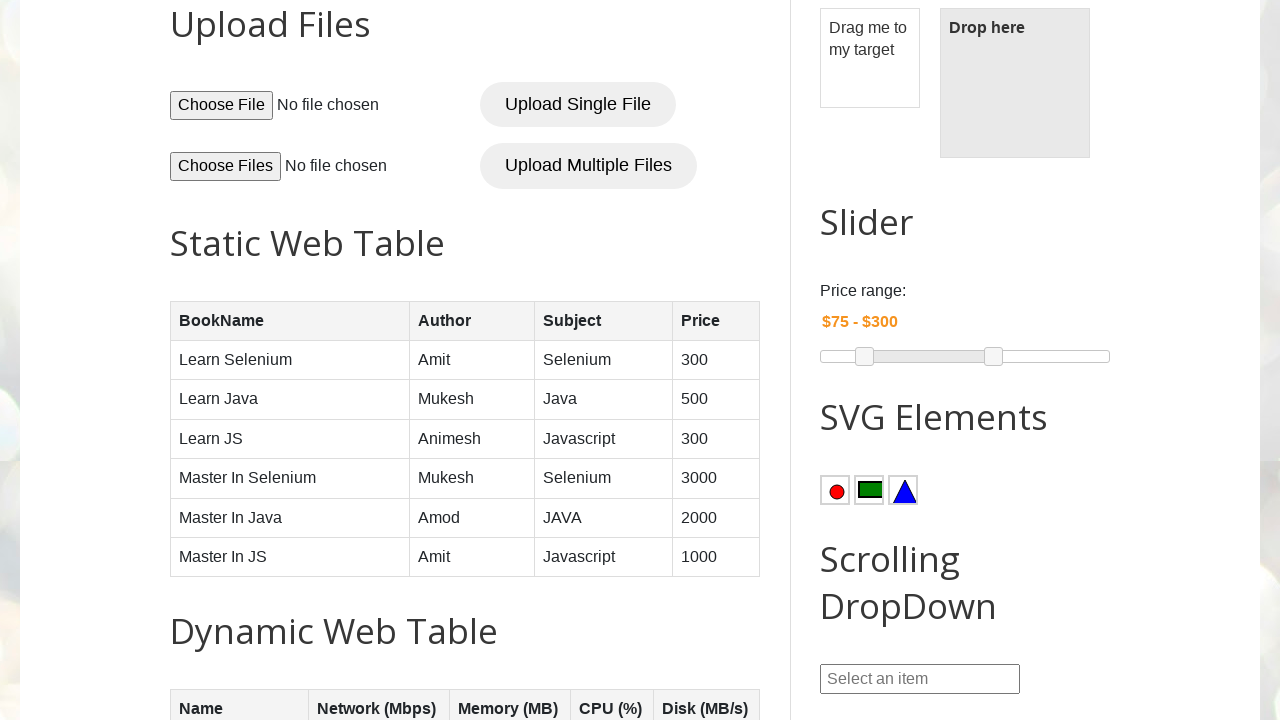